Opens the DemoQA website and maximizes the browser window to verify basic navigation works.

Starting URL: https://demoqa.com

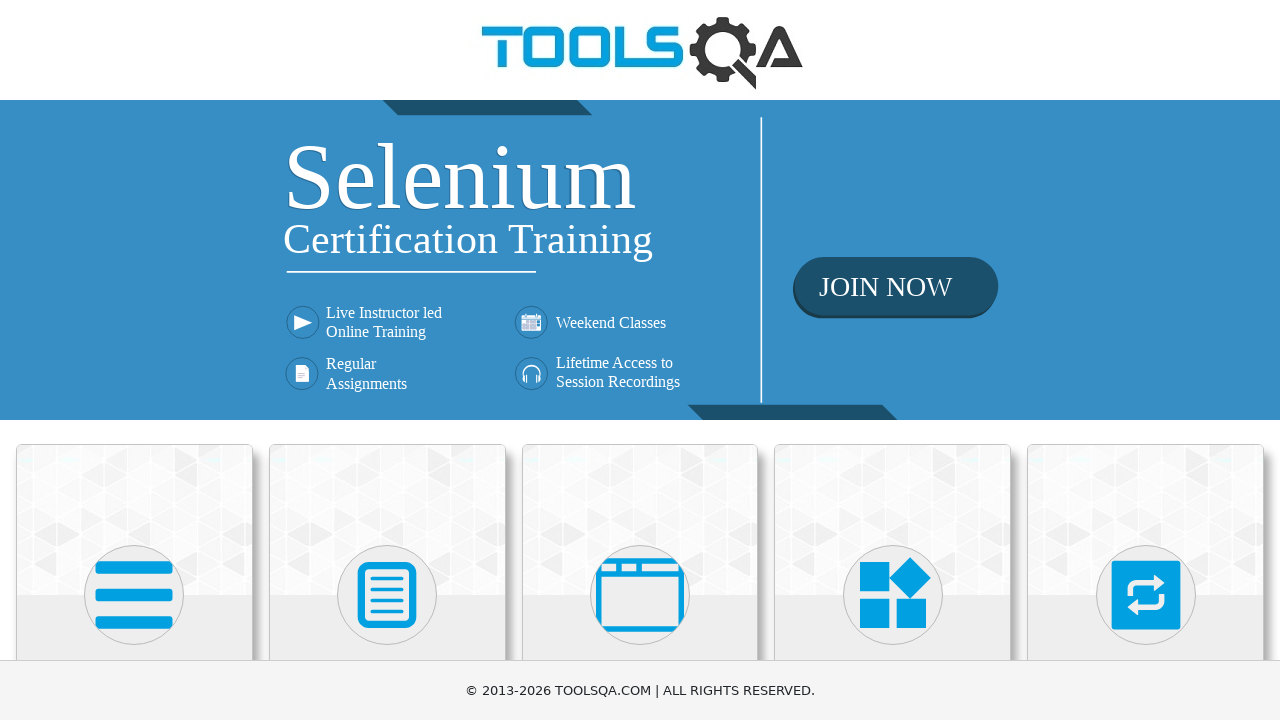

Set viewport size to 1920x1080 to maximize browser window
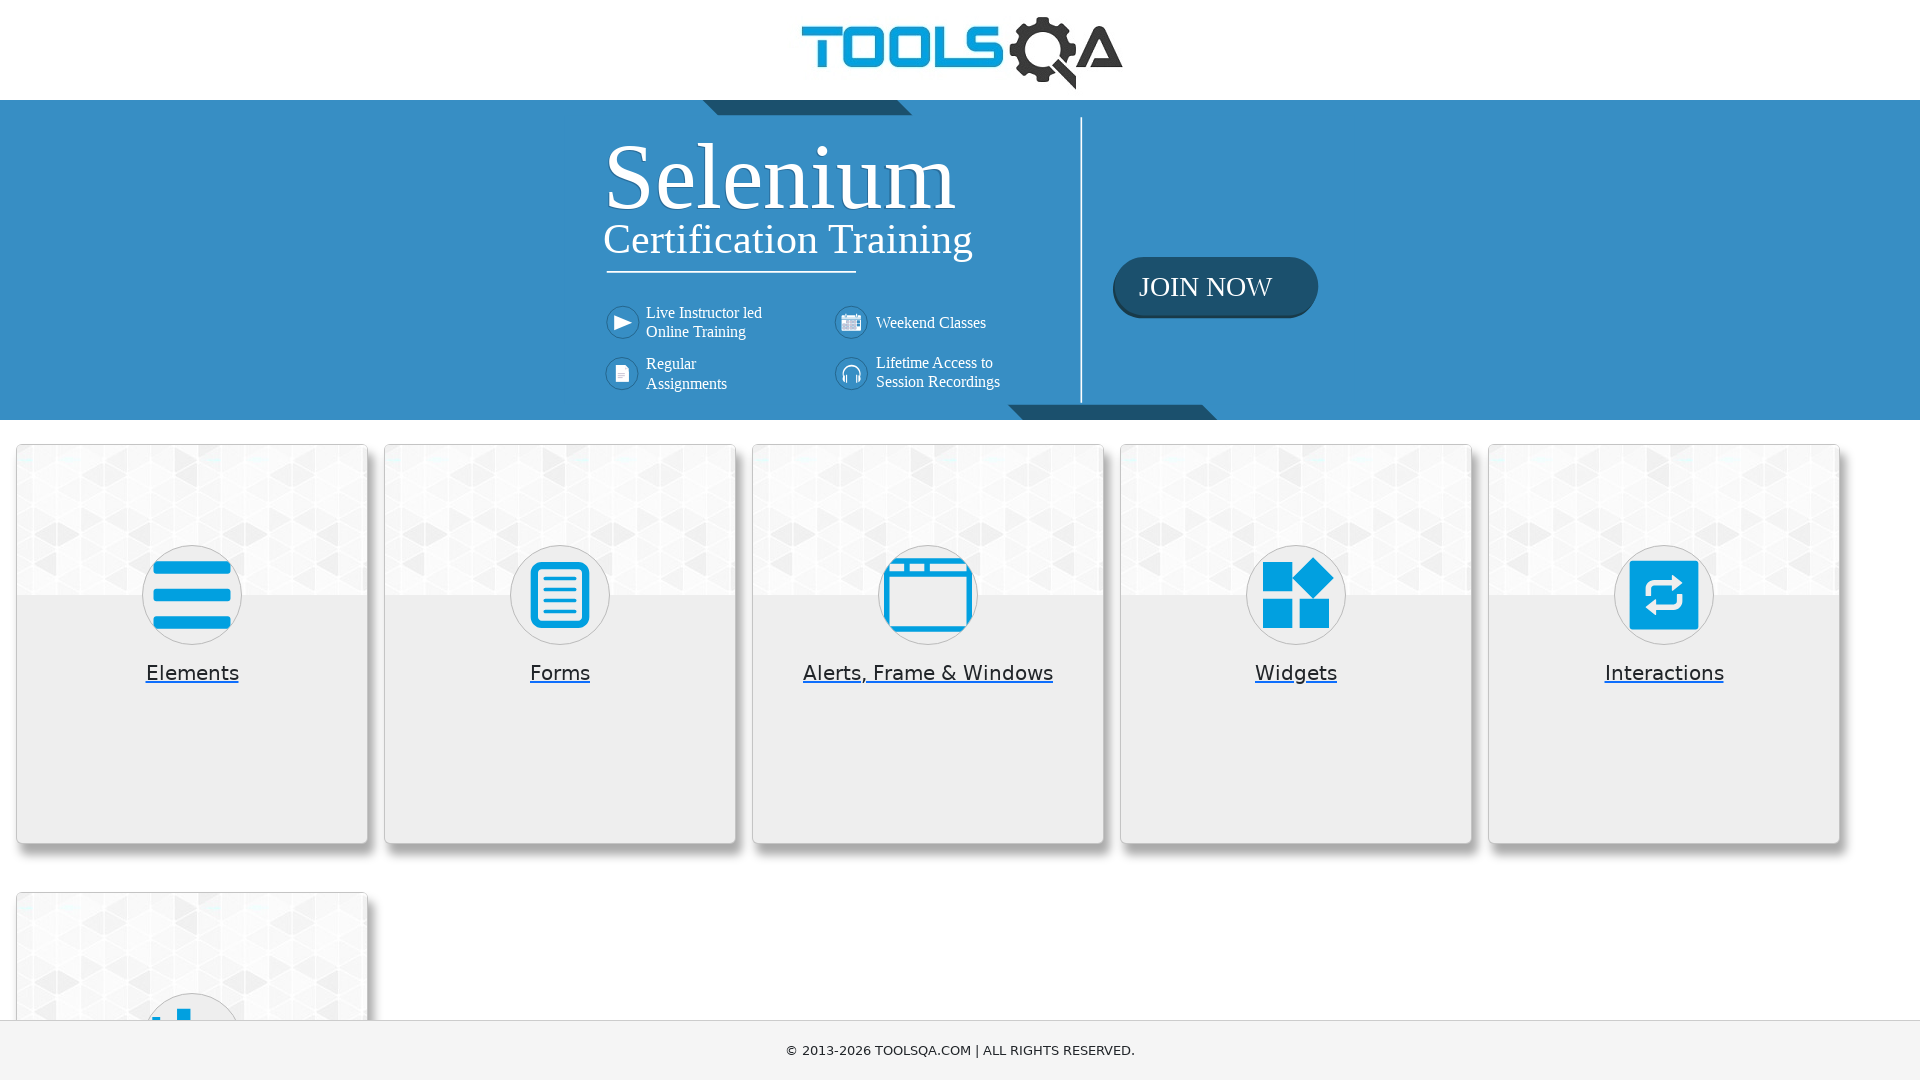

DemoQA website page fully loaded (DOM content loaded)
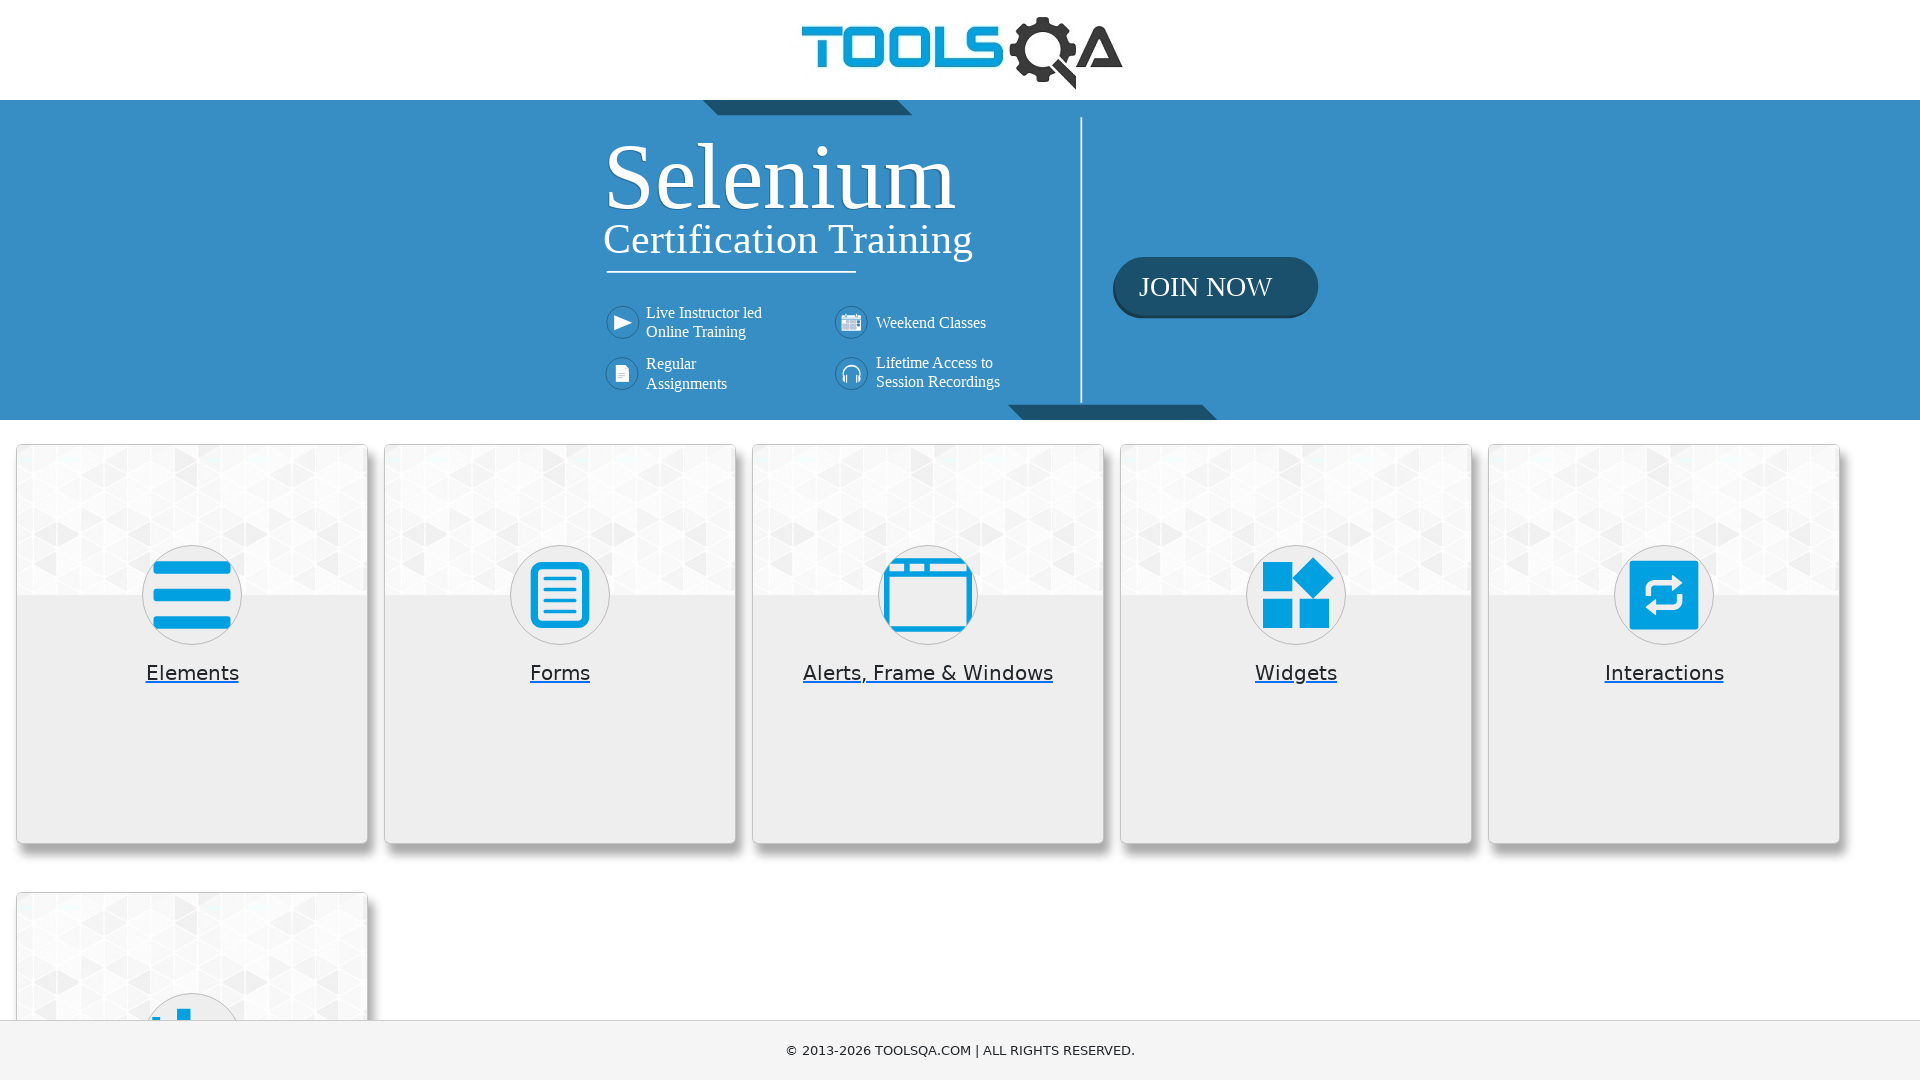

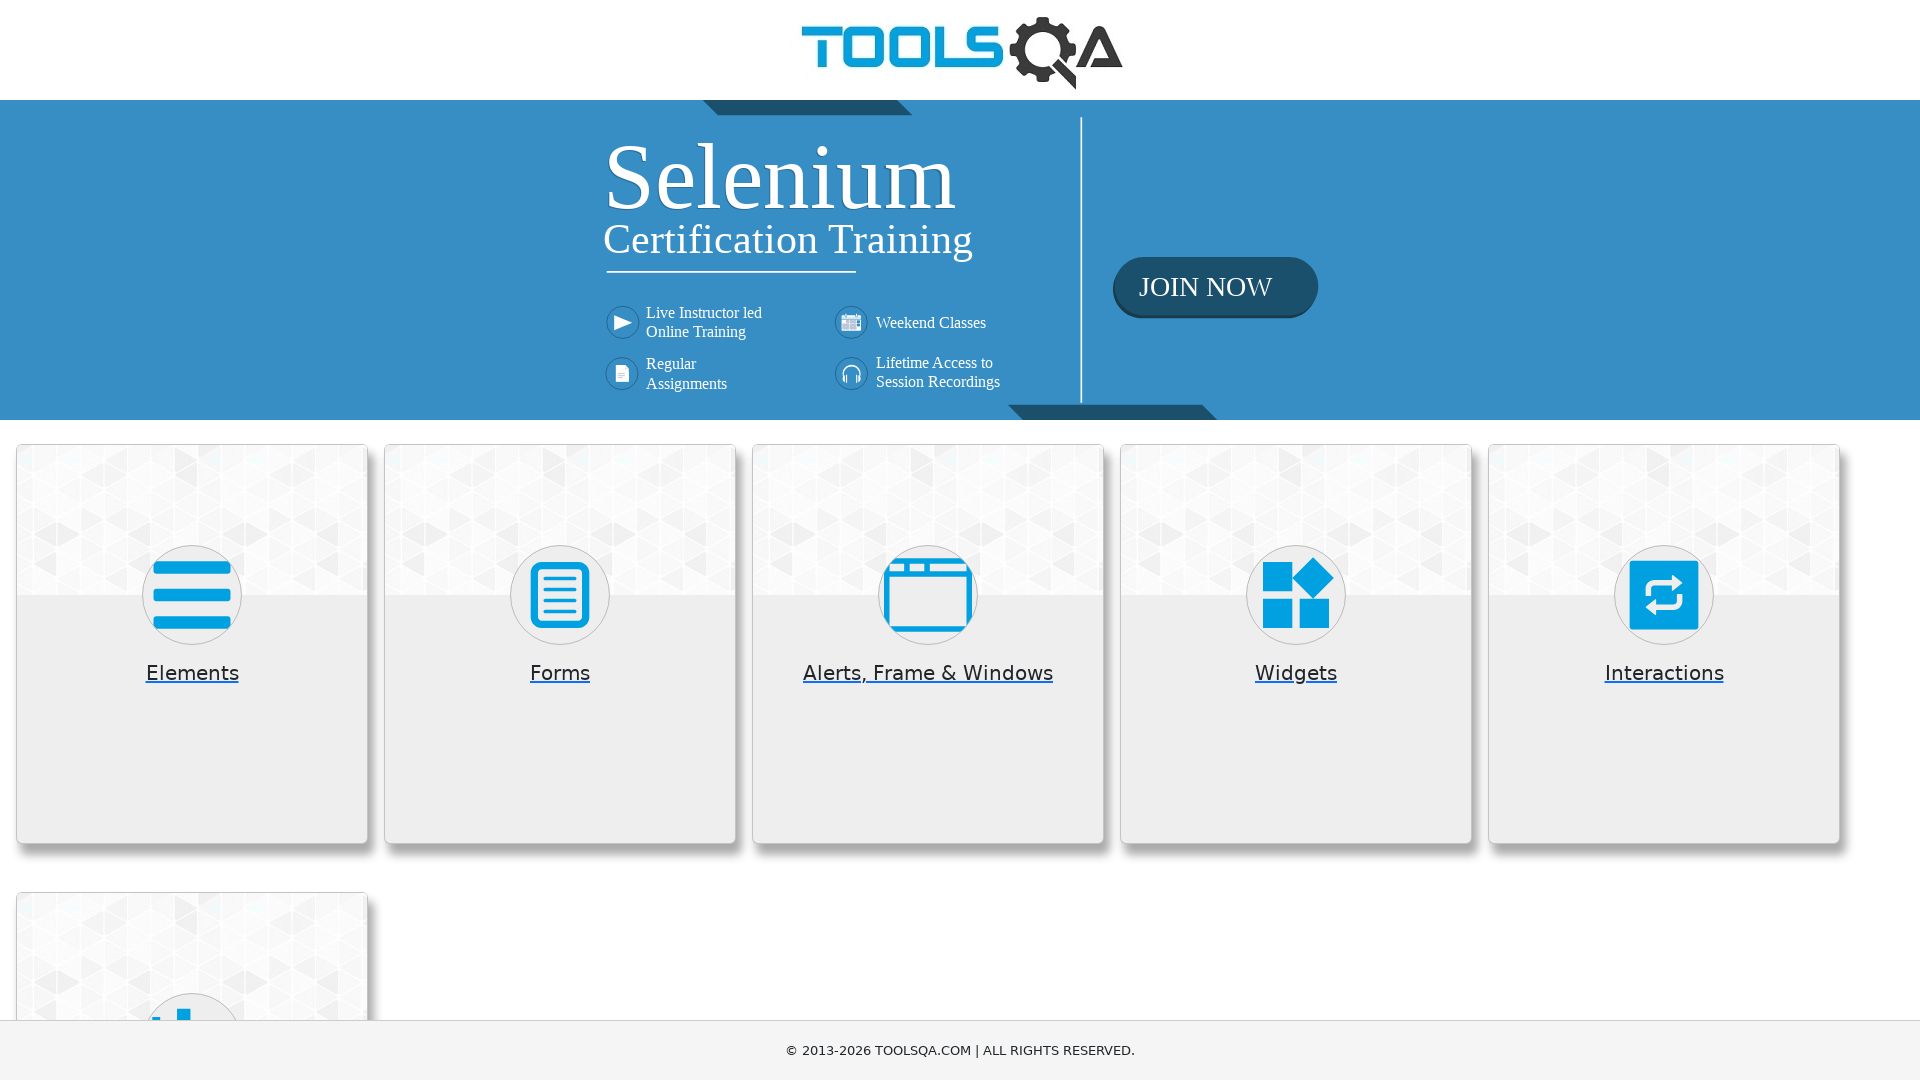